Navigates to SeleniumBase demo page and verifies the heading text

Starting URL: https://seleniumbase.io/demo_page

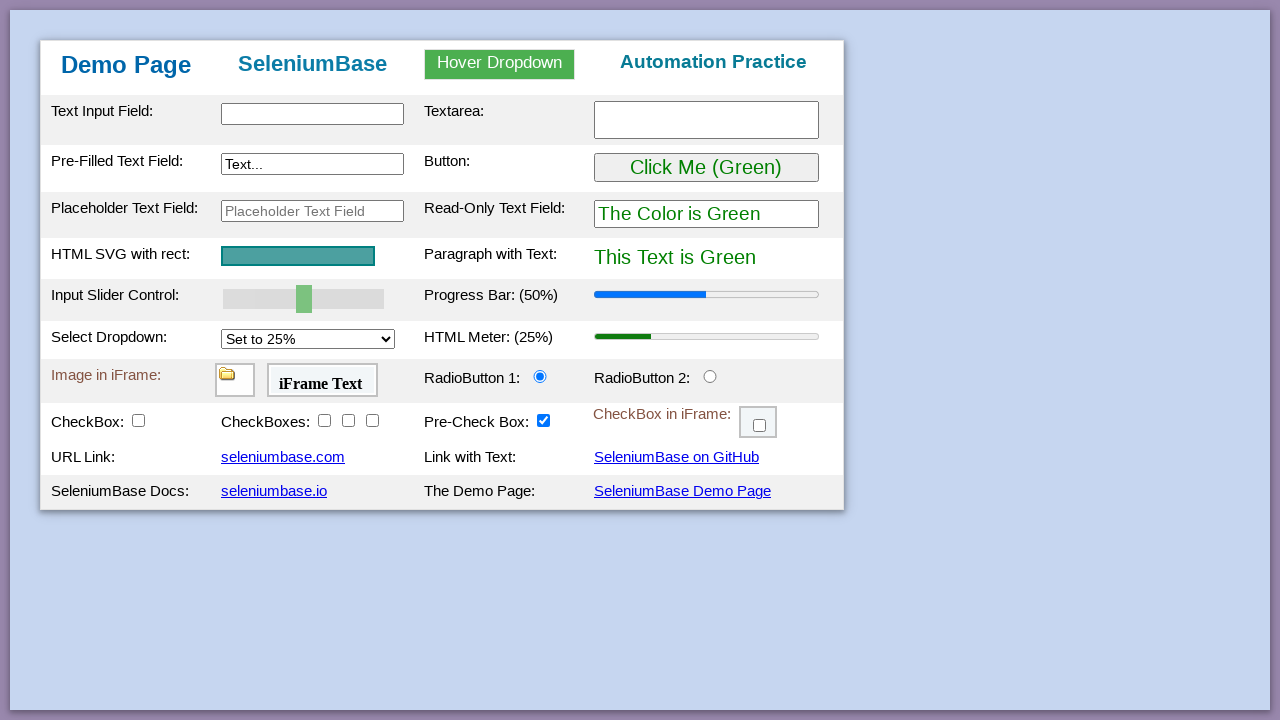

Navigated to SeleniumBase demo page
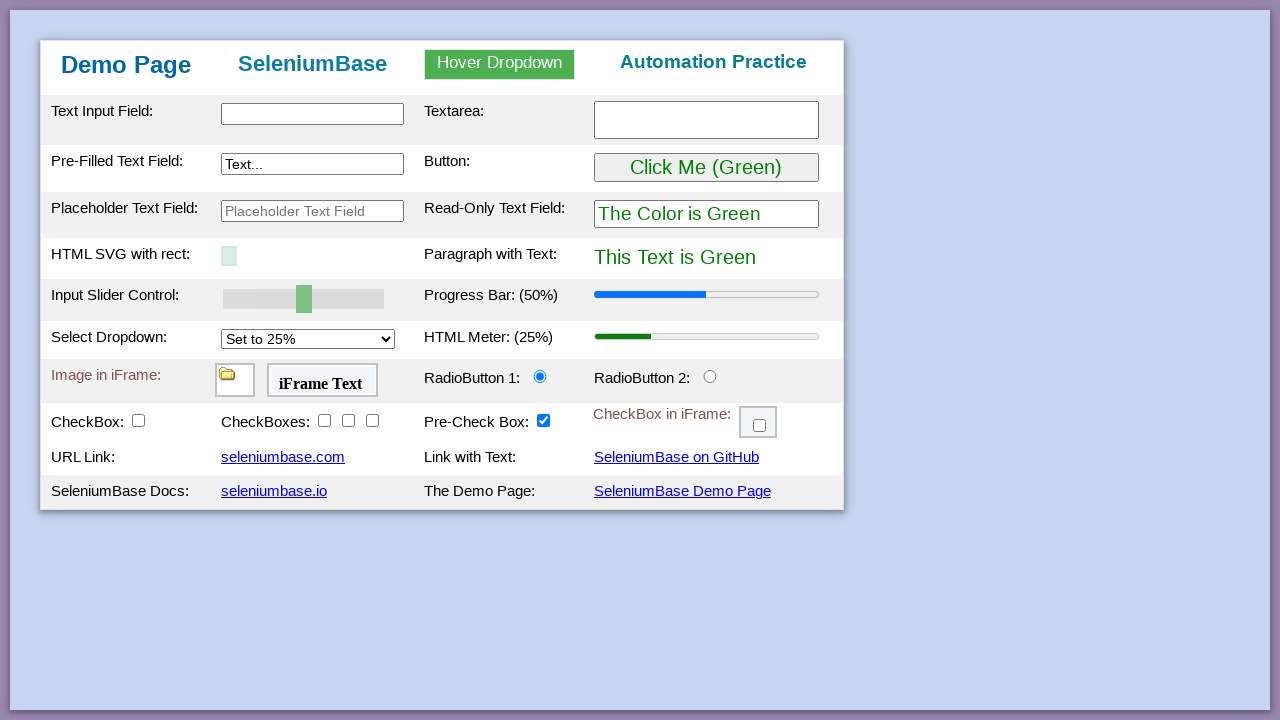

Verified h1 heading contains 'Demo Page'
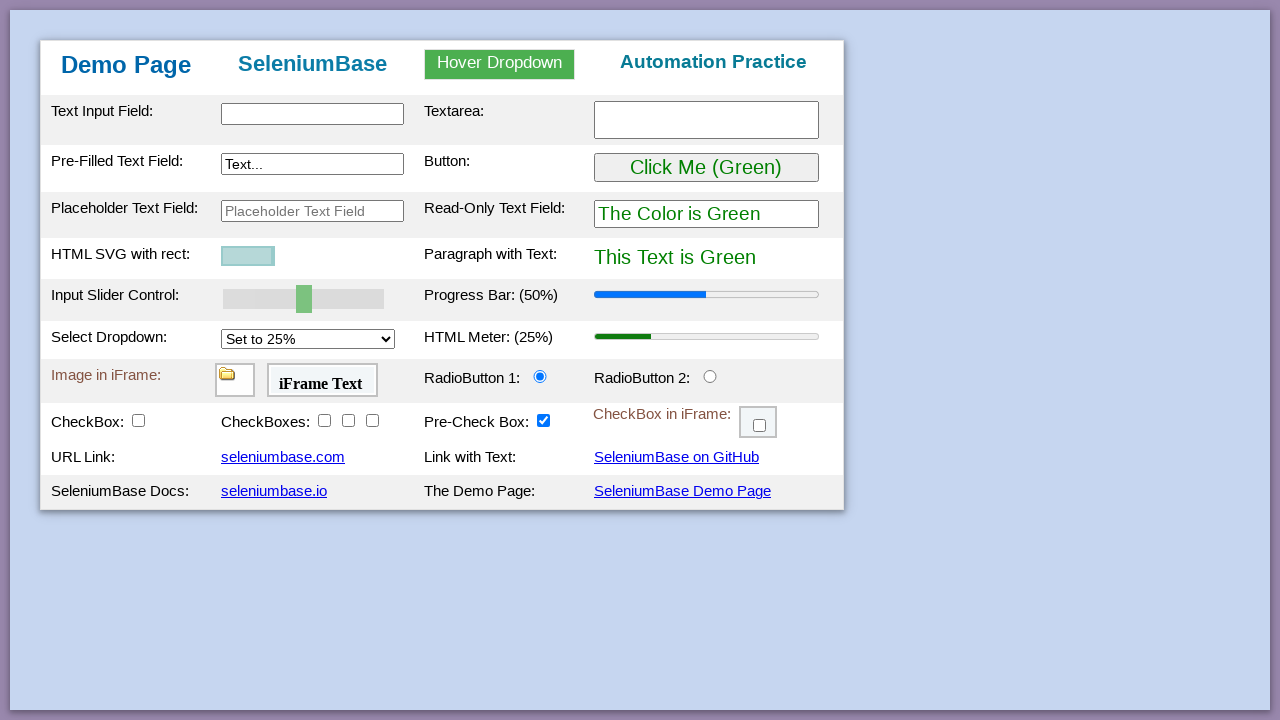

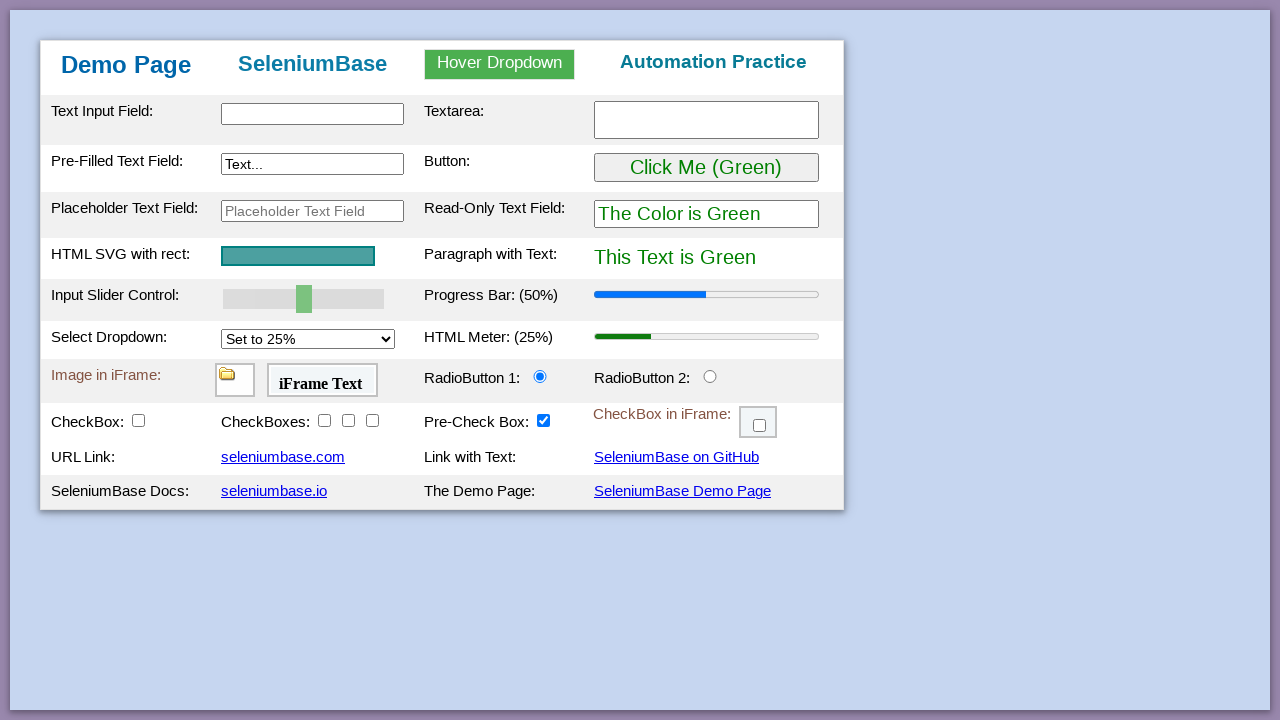